Tests car search functionality on ss.lv by selecting a car brand, entering price range, year range, engine displacement, engine type, and transmission type filters

Starting URL: https://www.ss.lv/lv/transport/cars/

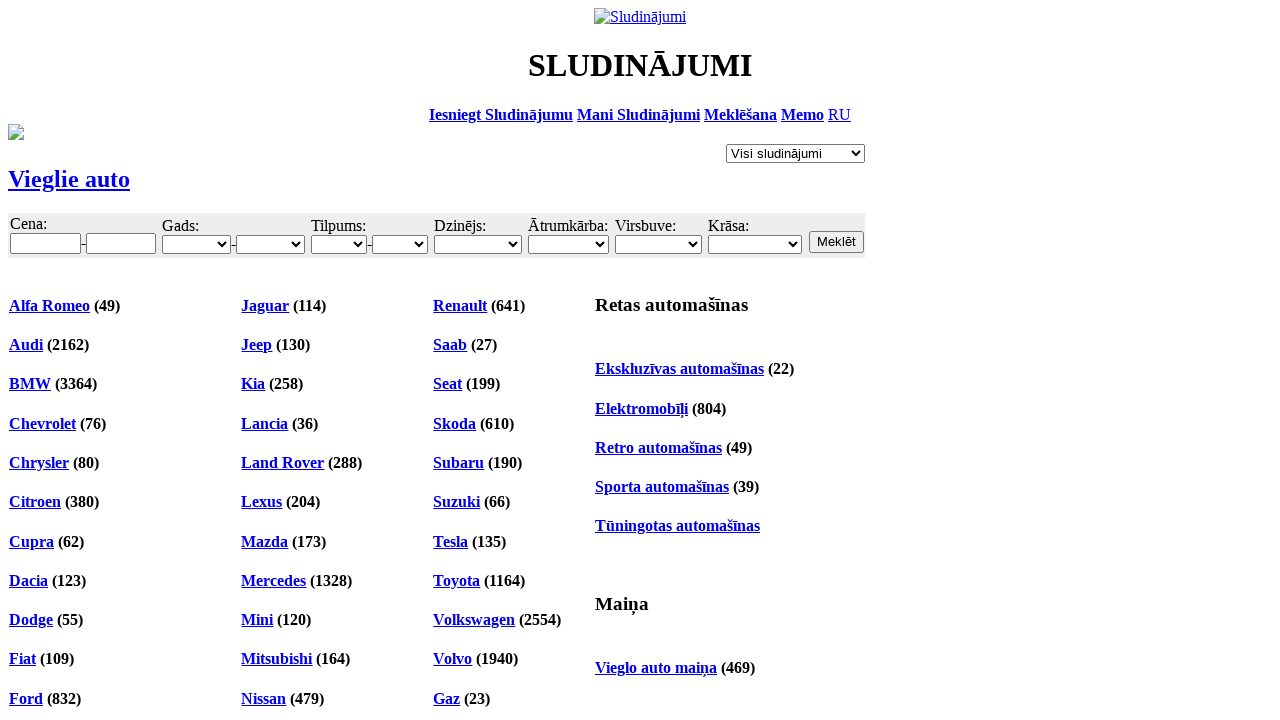

Clicked on Audi car brand at (26, 345) on xpath=//a[text()='Audi']
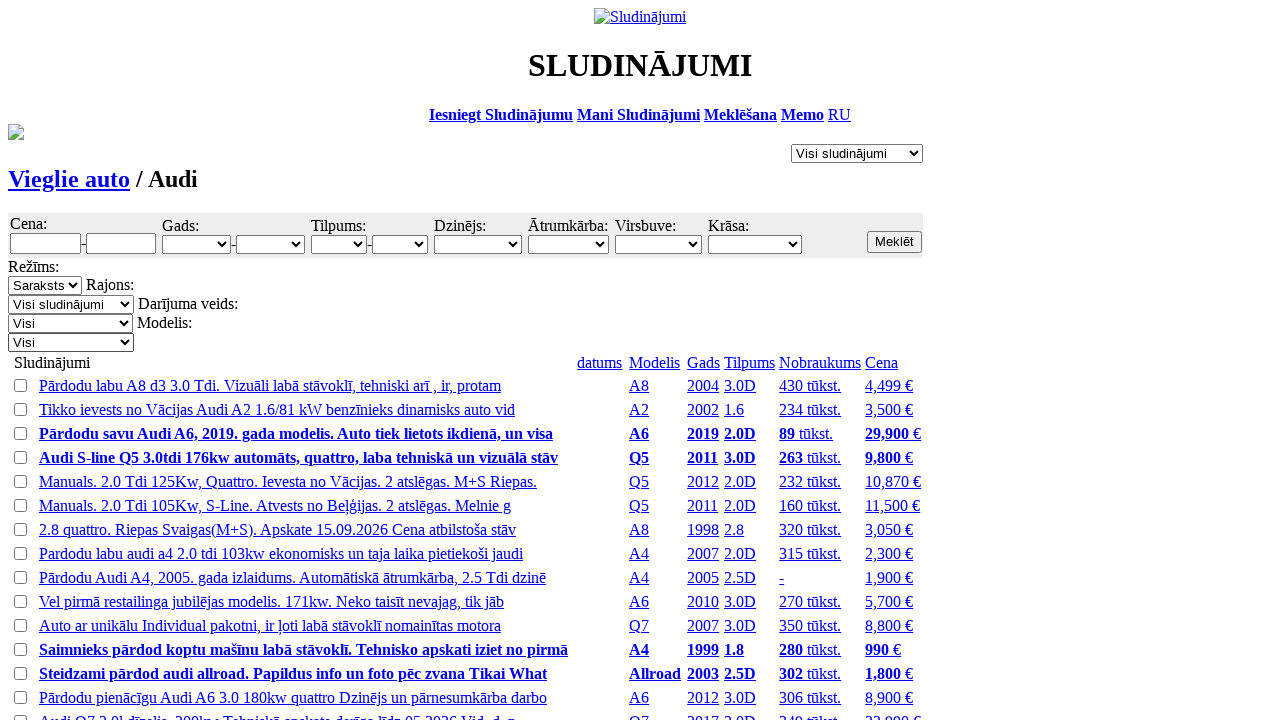

Filter form loaded - minimum price field is visible
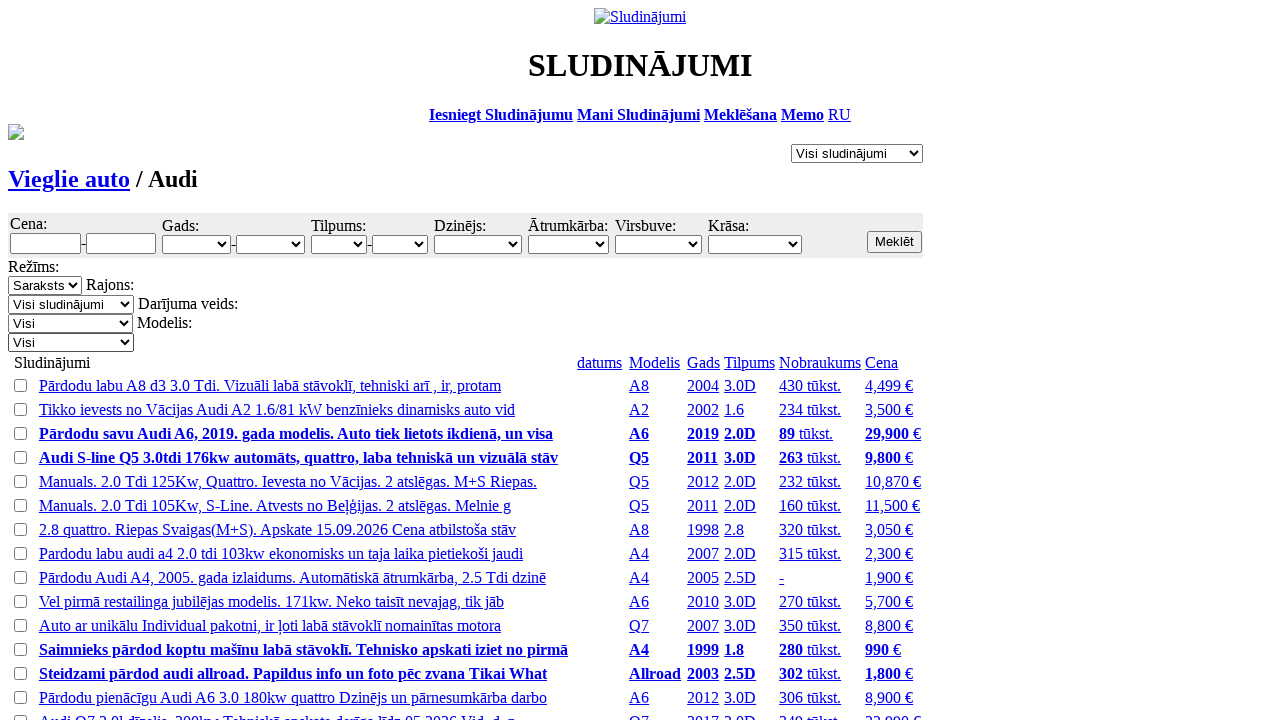

Entered minimum price: 5000 on #f_o_8_min
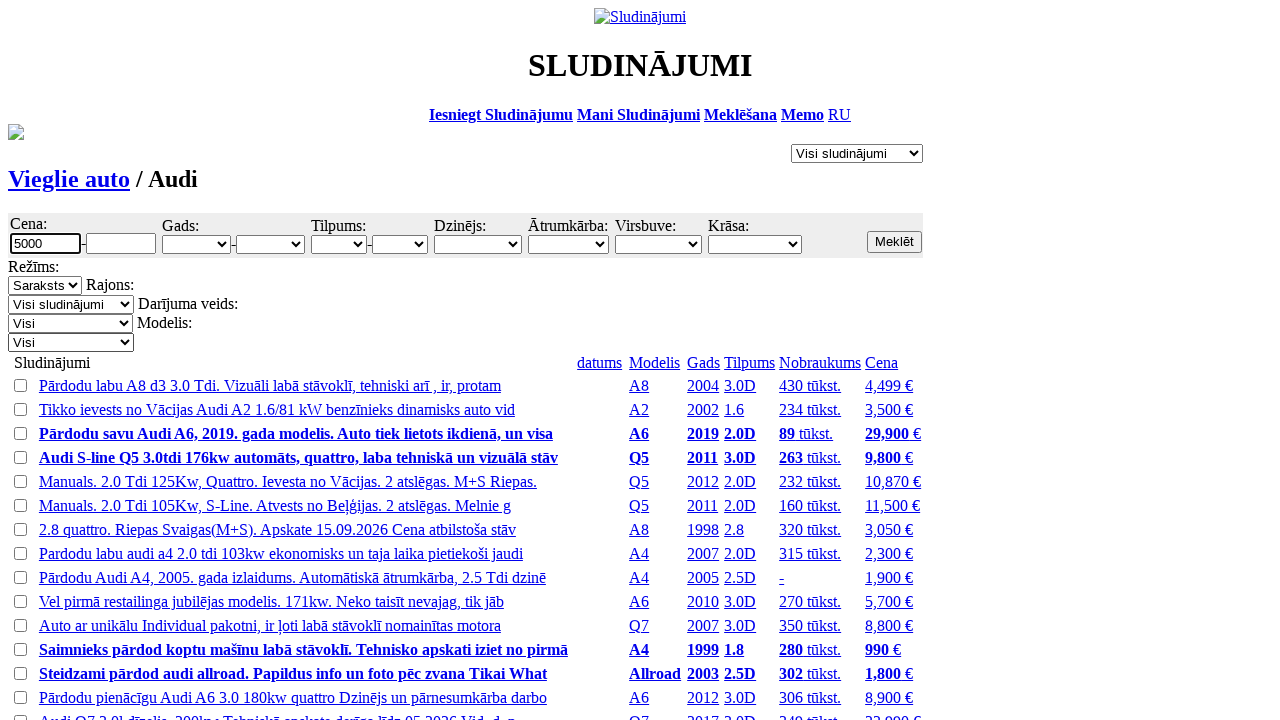

Entered maximum price: 15000 on #f_o_8_max
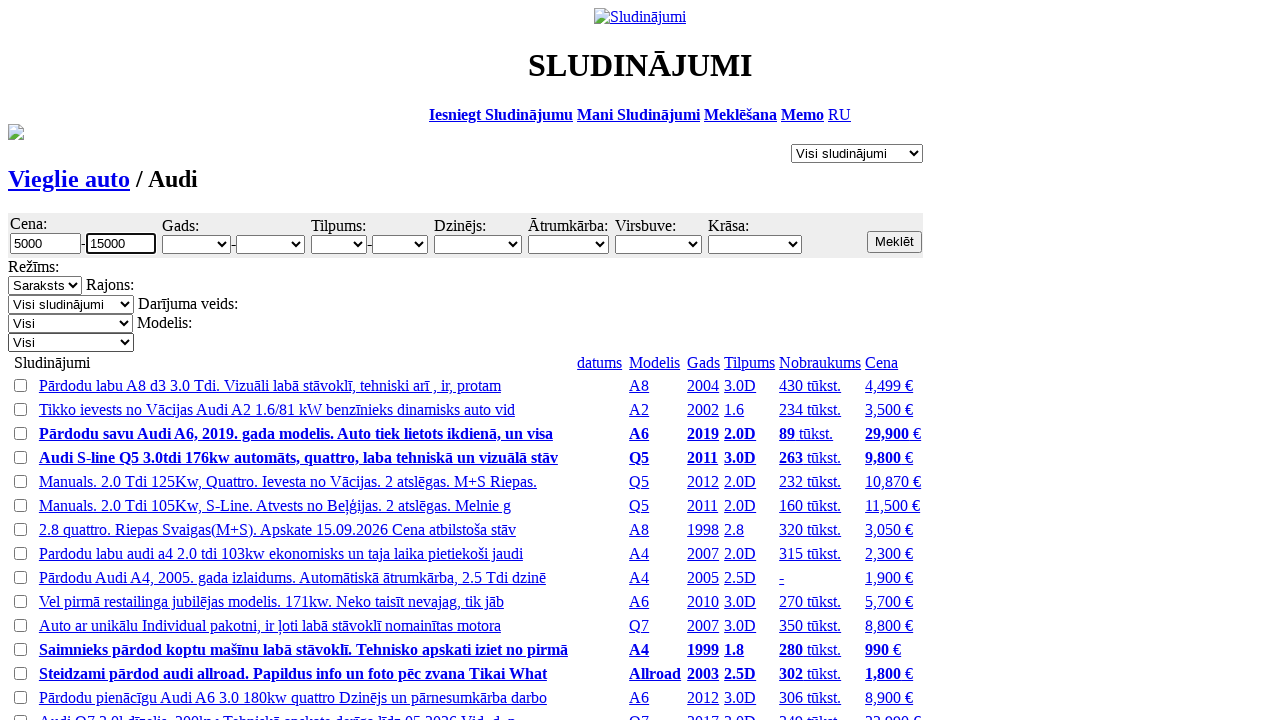

Selected minimum year: 2015 on #f_o_18_min
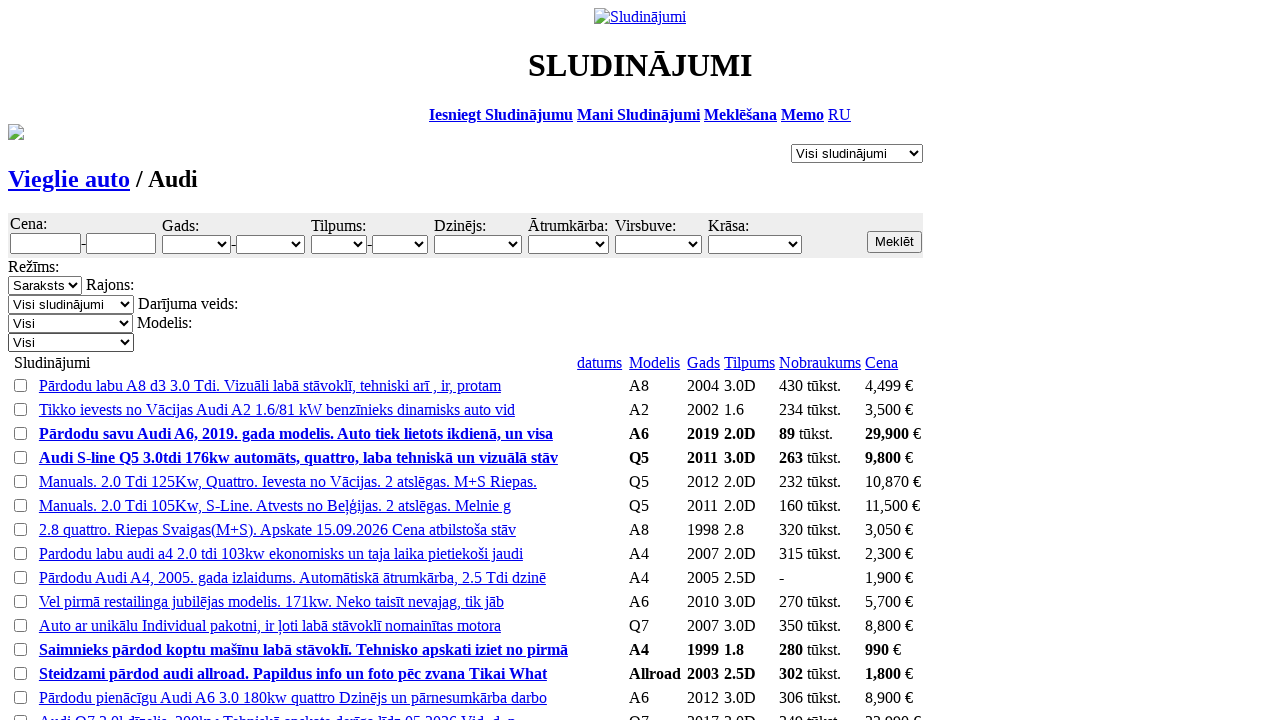

Selected maximum year: 2020 on #f_o_18_max
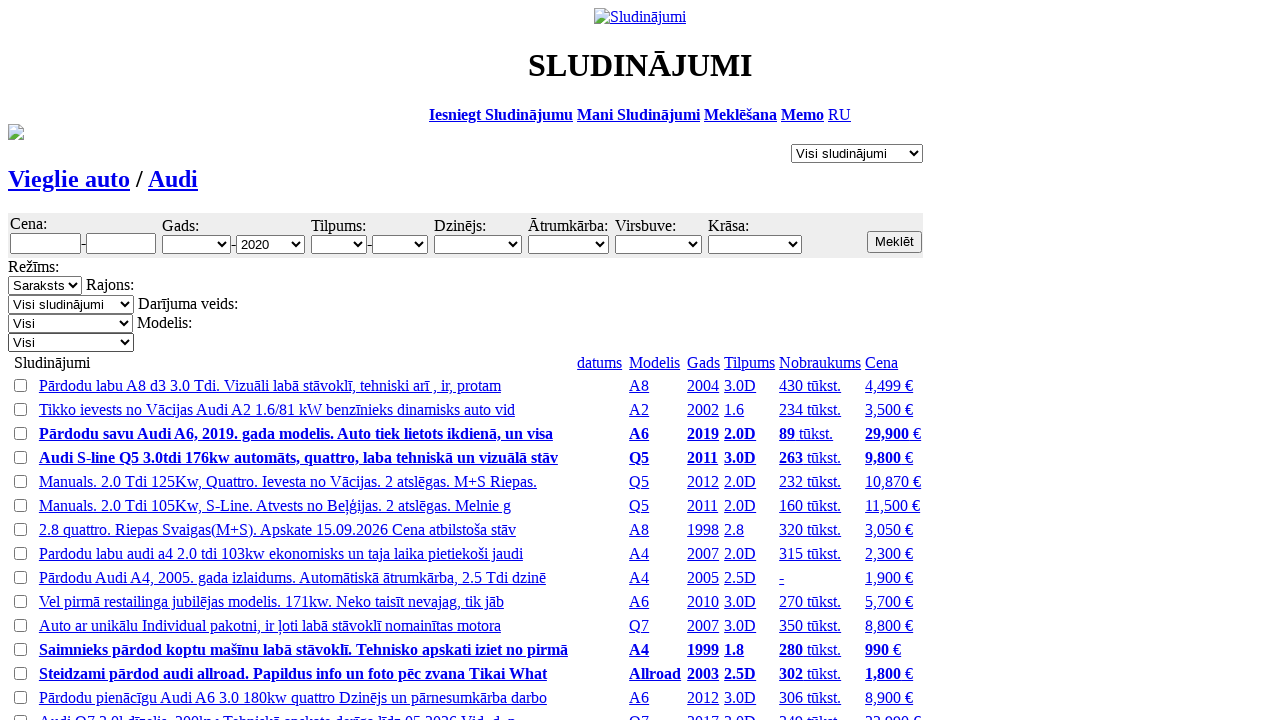

Selected minimum engine displacement: 1.6 on #f_o_15_min
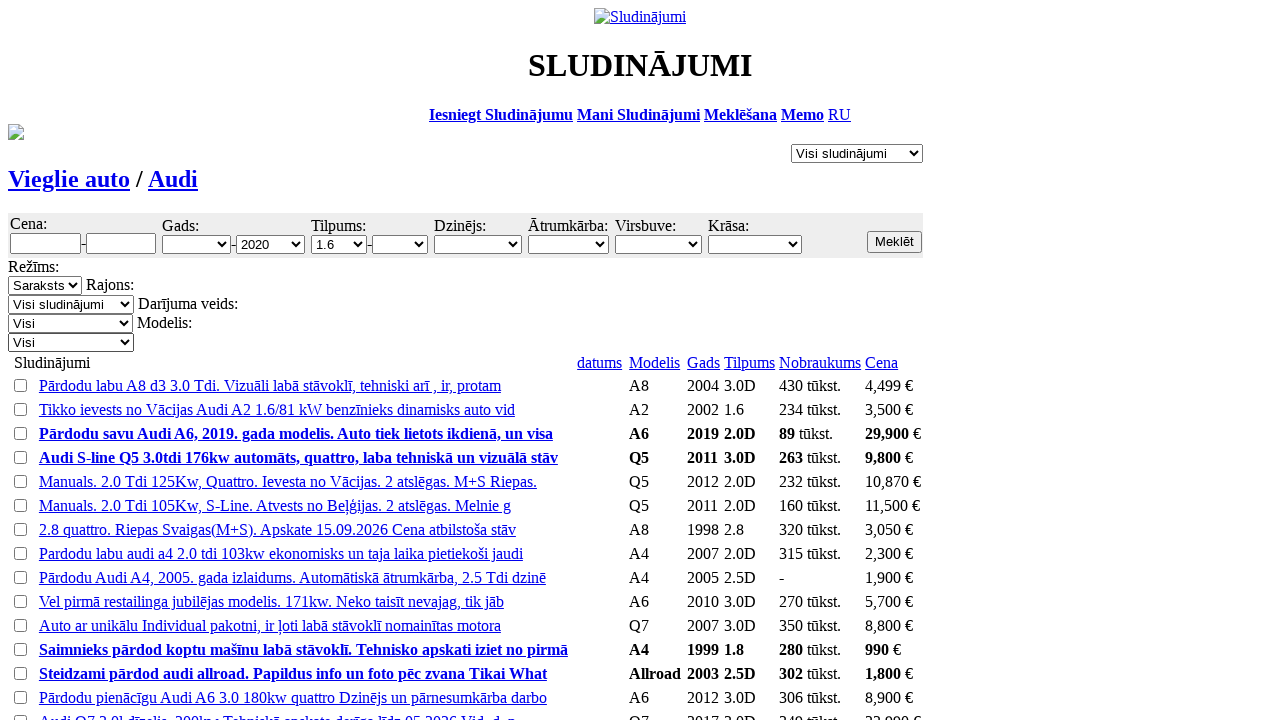

Selected maximum engine displacement: 2.0 on #f_o_15_max
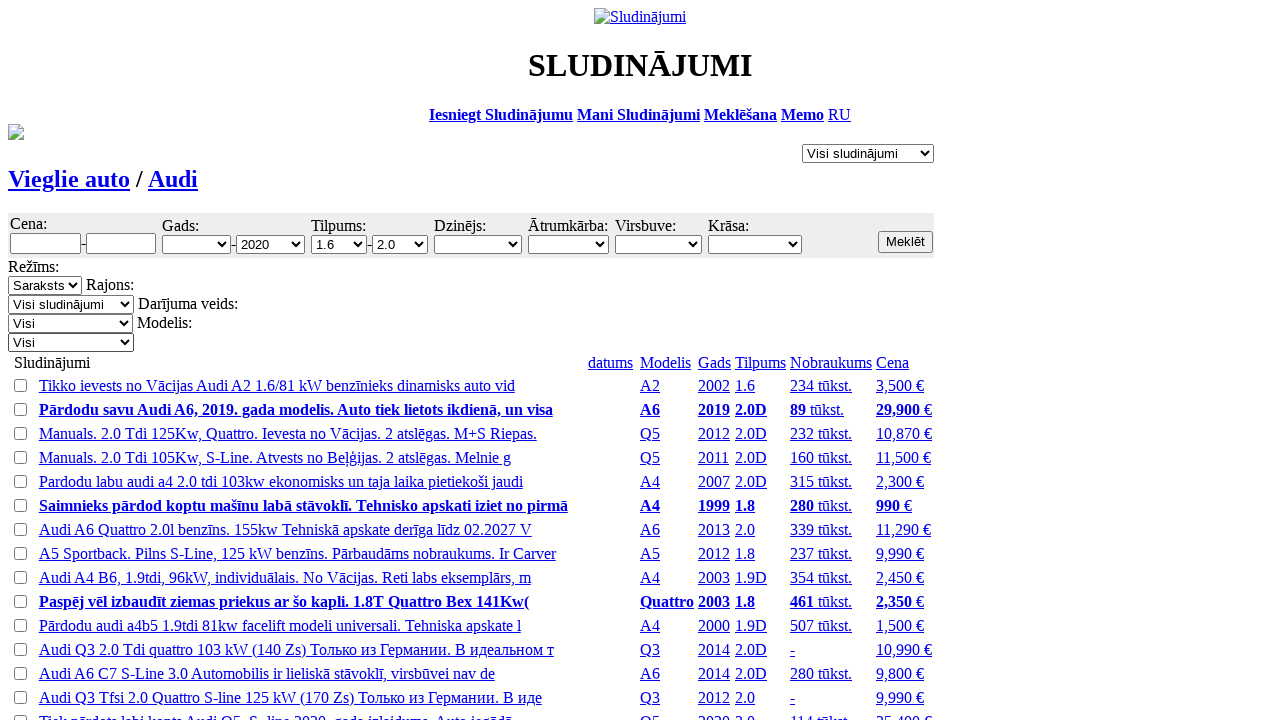

Selected engine type: Diesel on #f_o_34
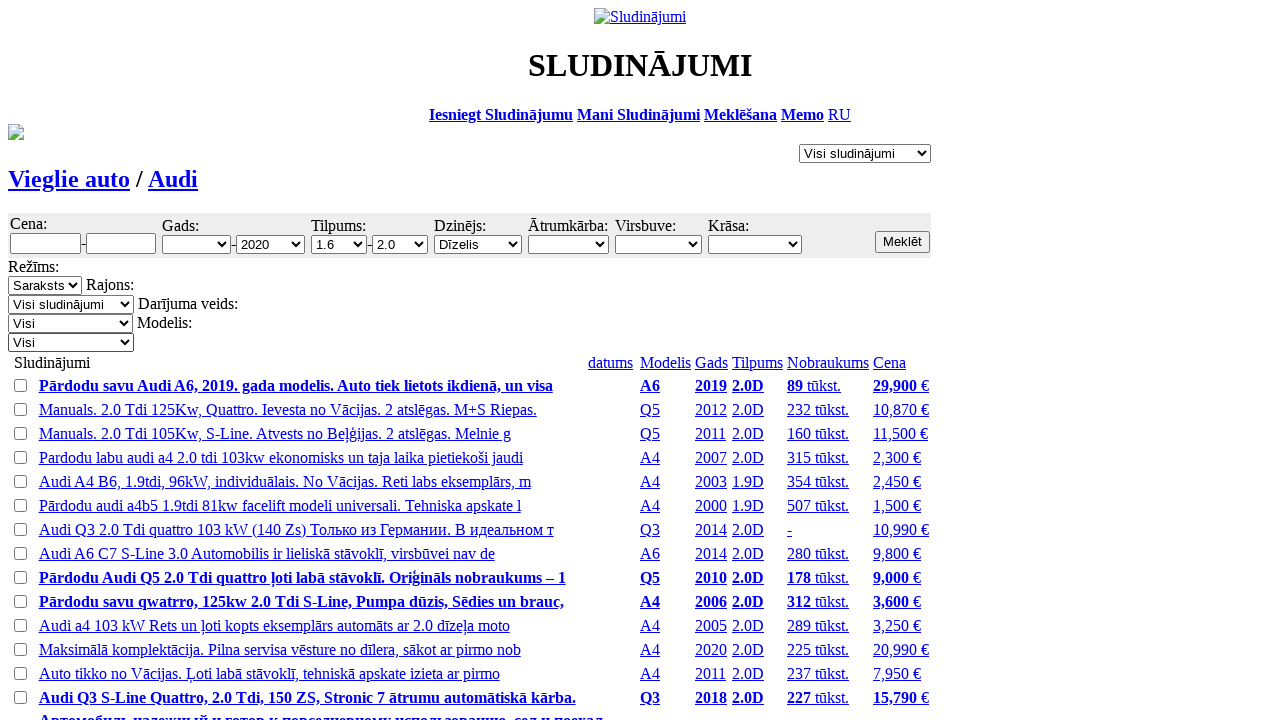

Selected transmission type: Automatic on #f_o_35
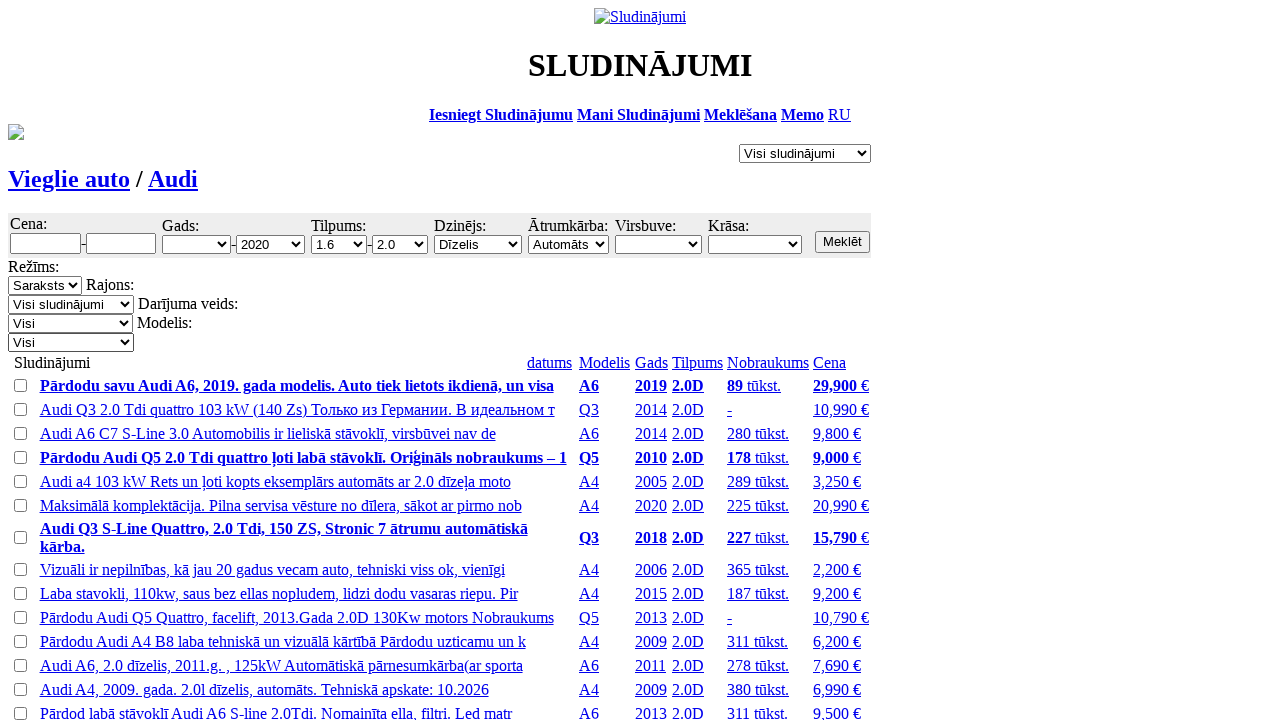

Search results table loaded with filtered car listings
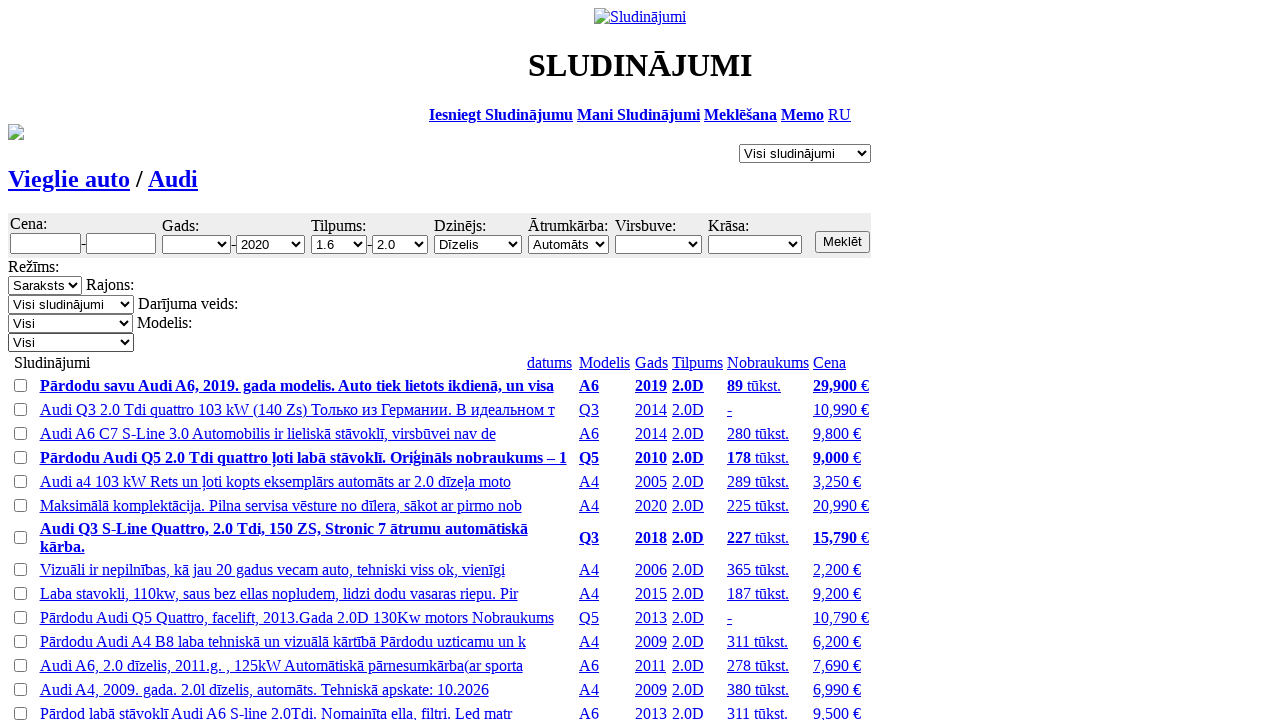

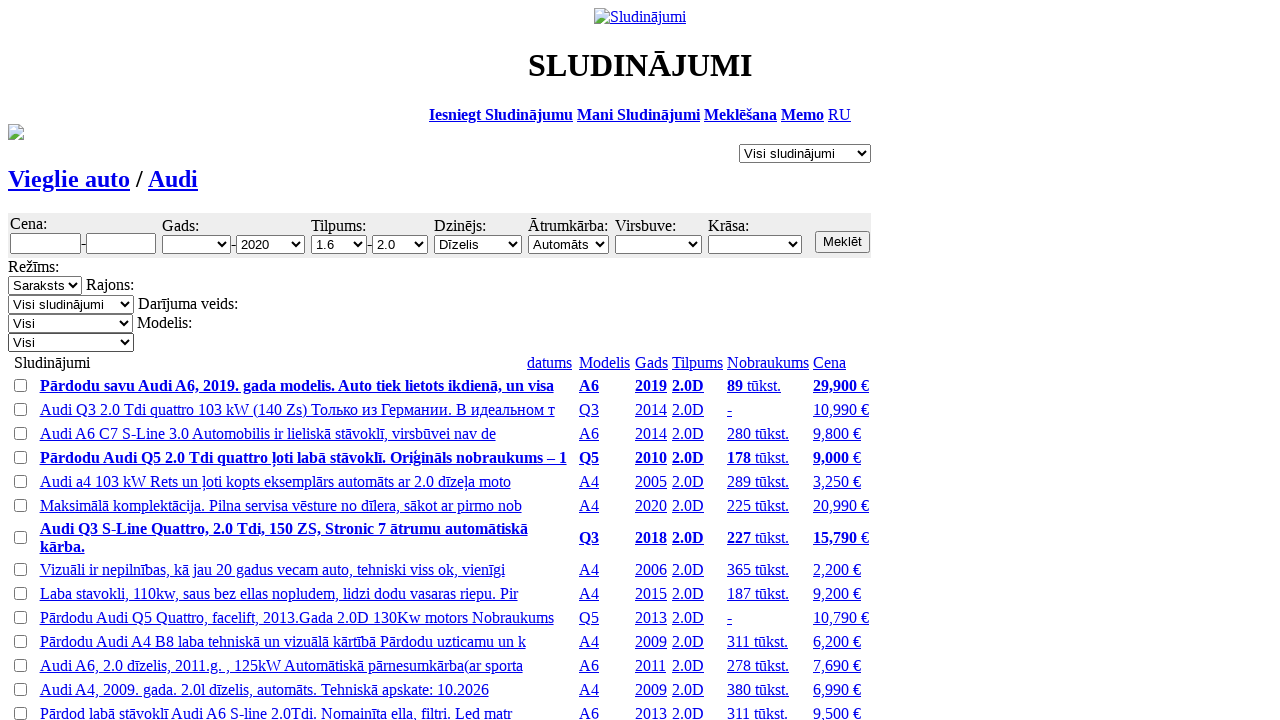